Opens all links in the footer's left column in new tabs by using Ctrl+Enter keyboard shortcut

Starting URL: https://www.rahulshettyacademy.com/AutomationPractice/

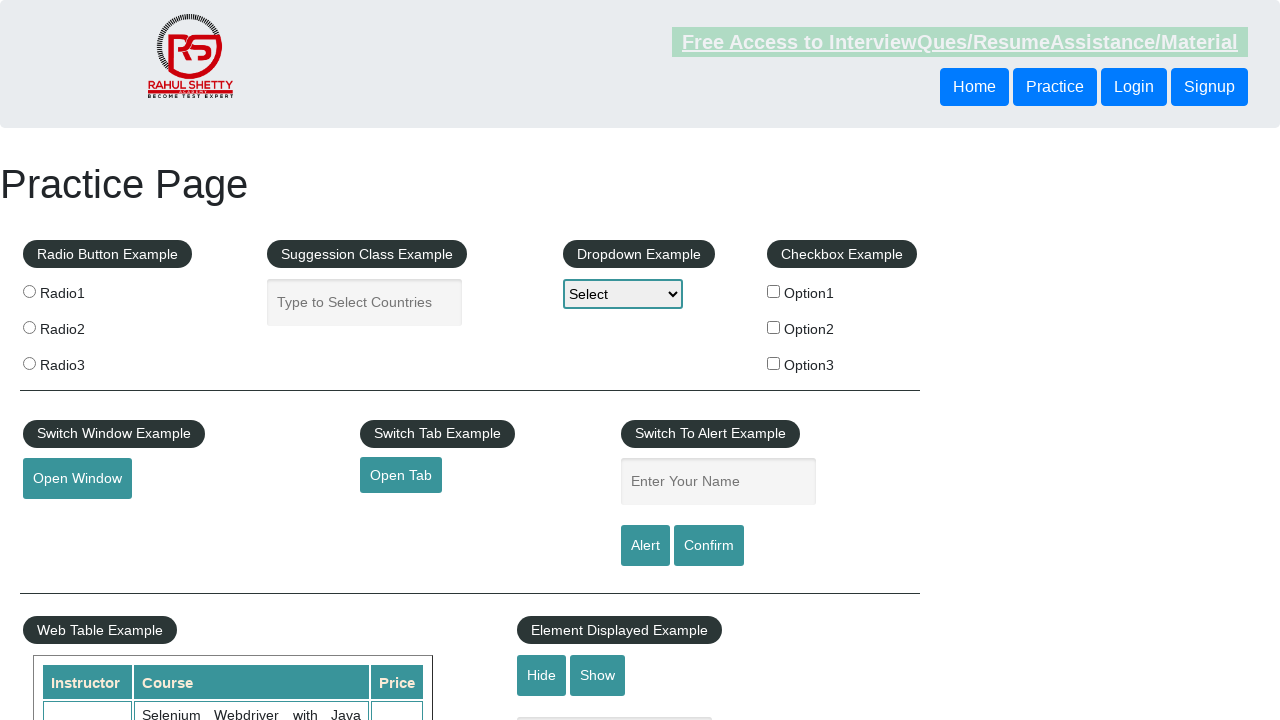

Navigated to AutomationPractice page
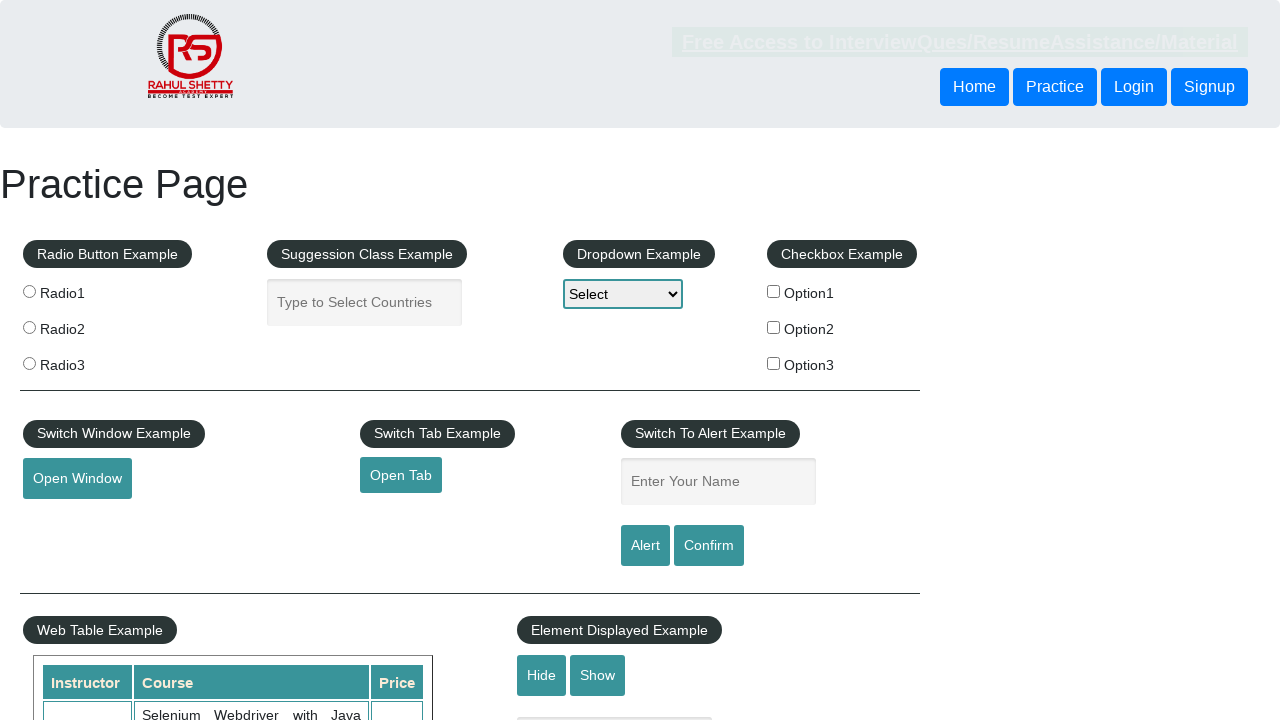

Located footer left column section
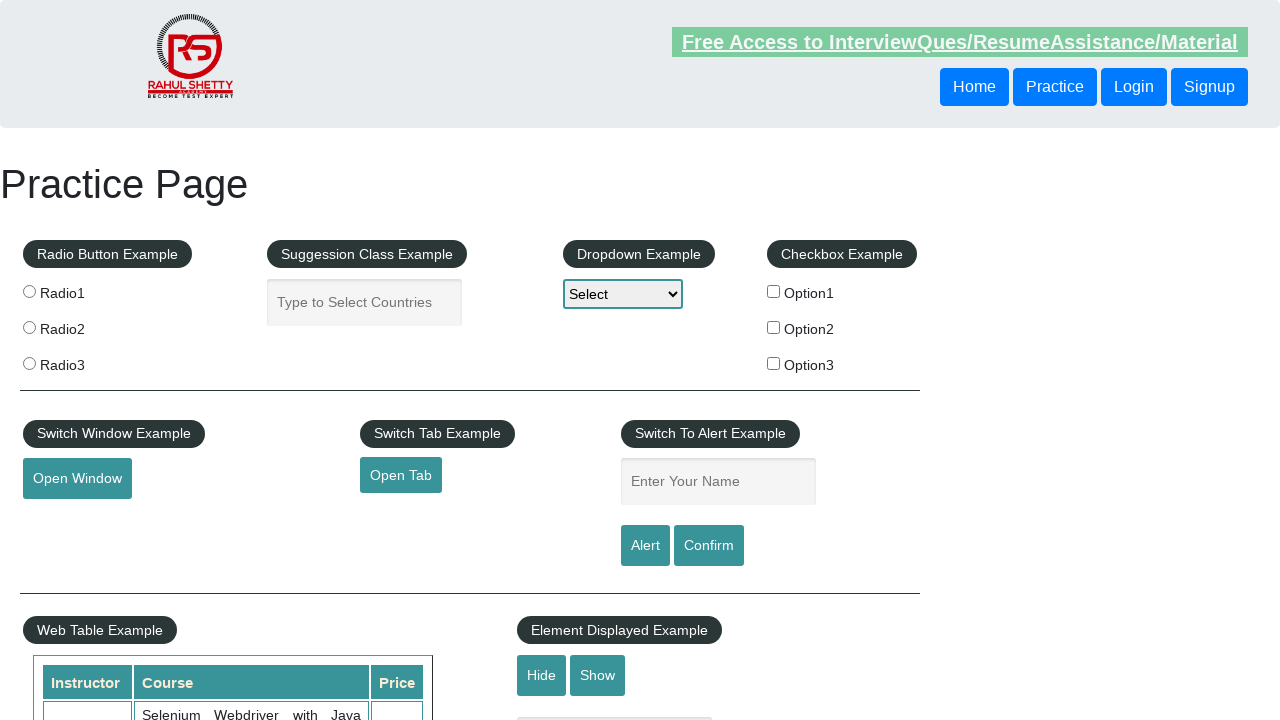

Retrieved 5 links from footer left column
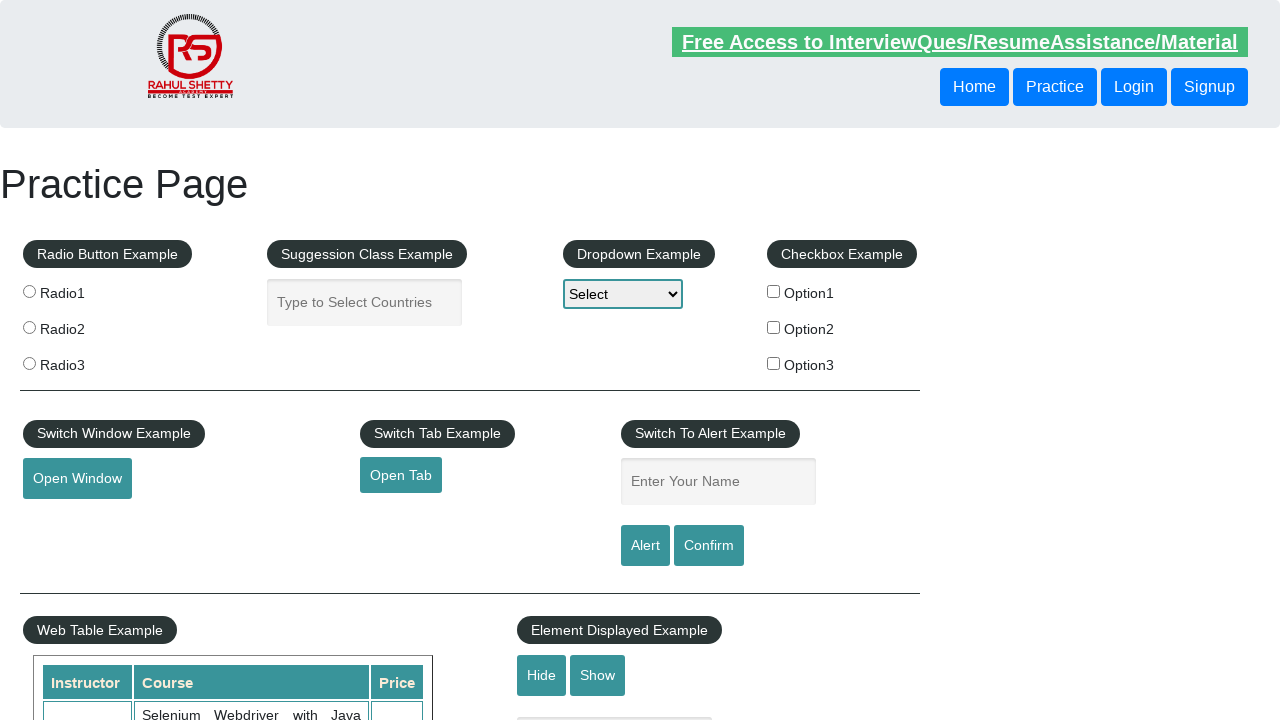

Opened footer link 1 in new tab using Ctrl+Enter on xpath=//*[@id="gf-BIG"]/table/tbody/tr/td[1]/ul >> a >> nth=1
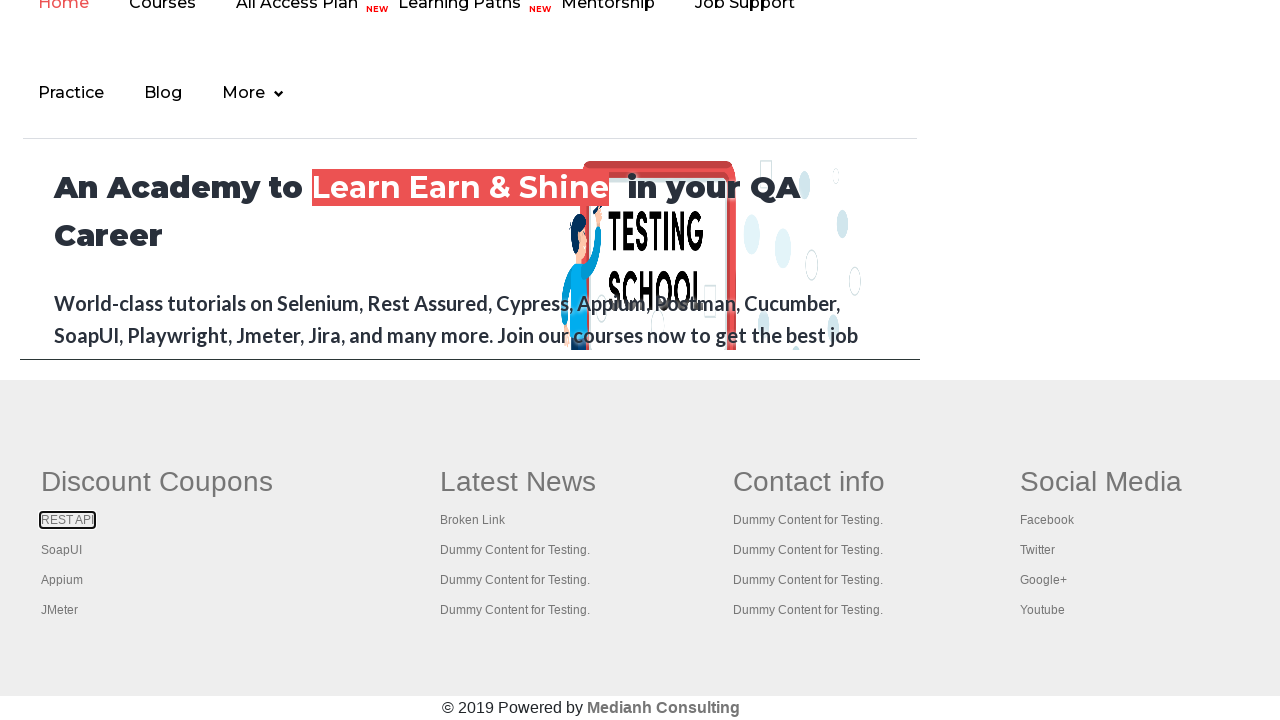

Opened footer link 2 in new tab using Ctrl+Enter on xpath=//*[@id="gf-BIG"]/table/tbody/tr/td[1]/ul >> a >> nth=2
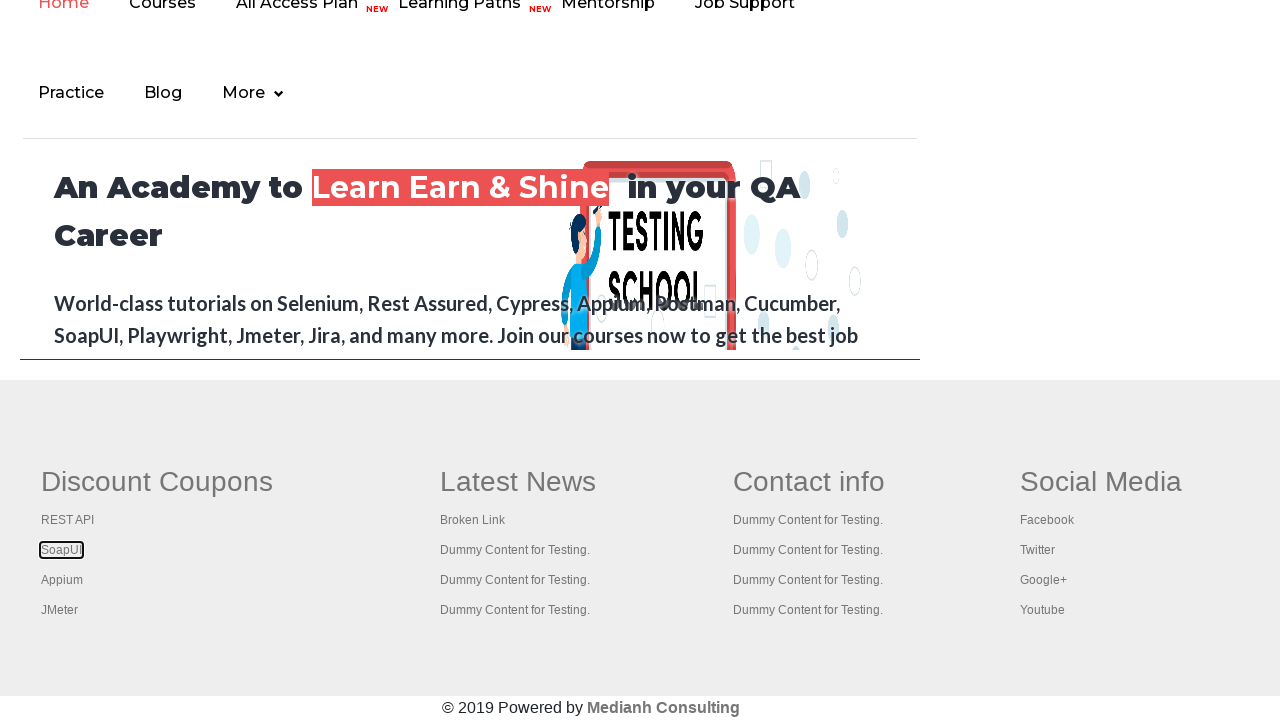

Opened footer link 3 in new tab using Ctrl+Enter on xpath=//*[@id="gf-BIG"]/table/tbody/tr/td[1]/ul >> a >> nth=3
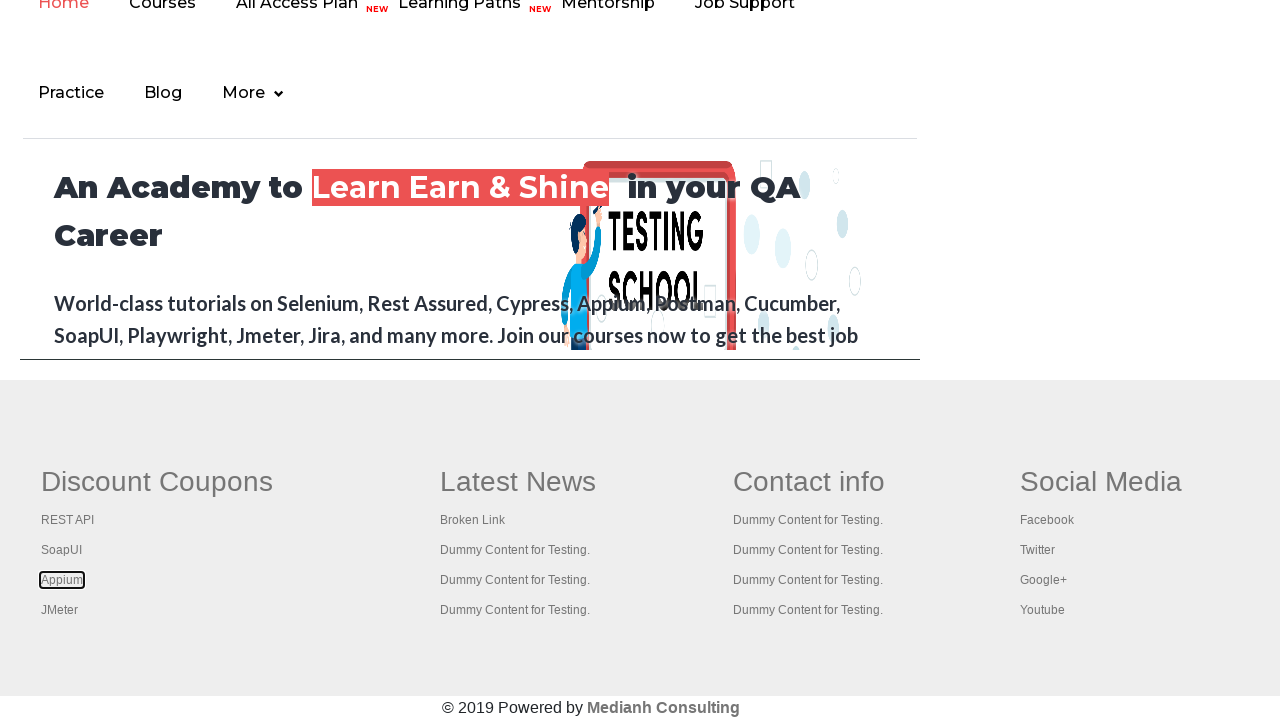

Opened footer link 4 in new tab using Ctrl+Enter on xpath=//*[@id="gf-BIG"]/table/tbody/tr/td[1]/ul >> a >> nth=4
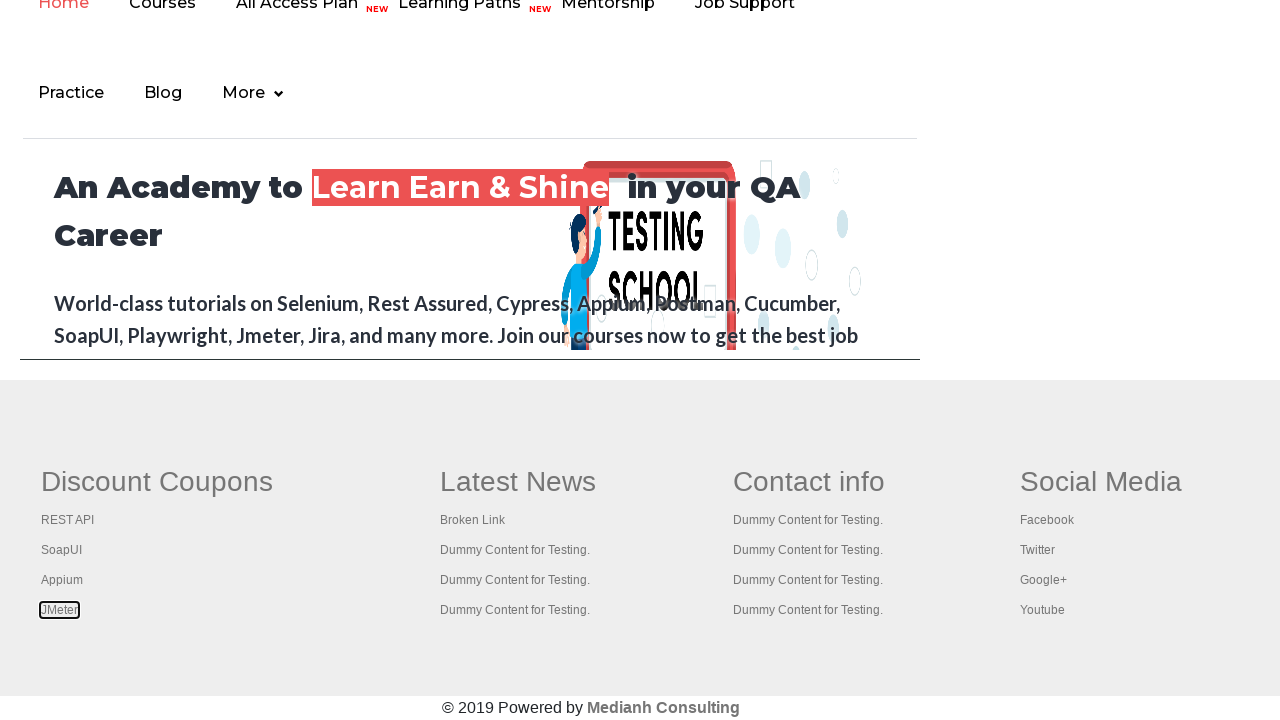

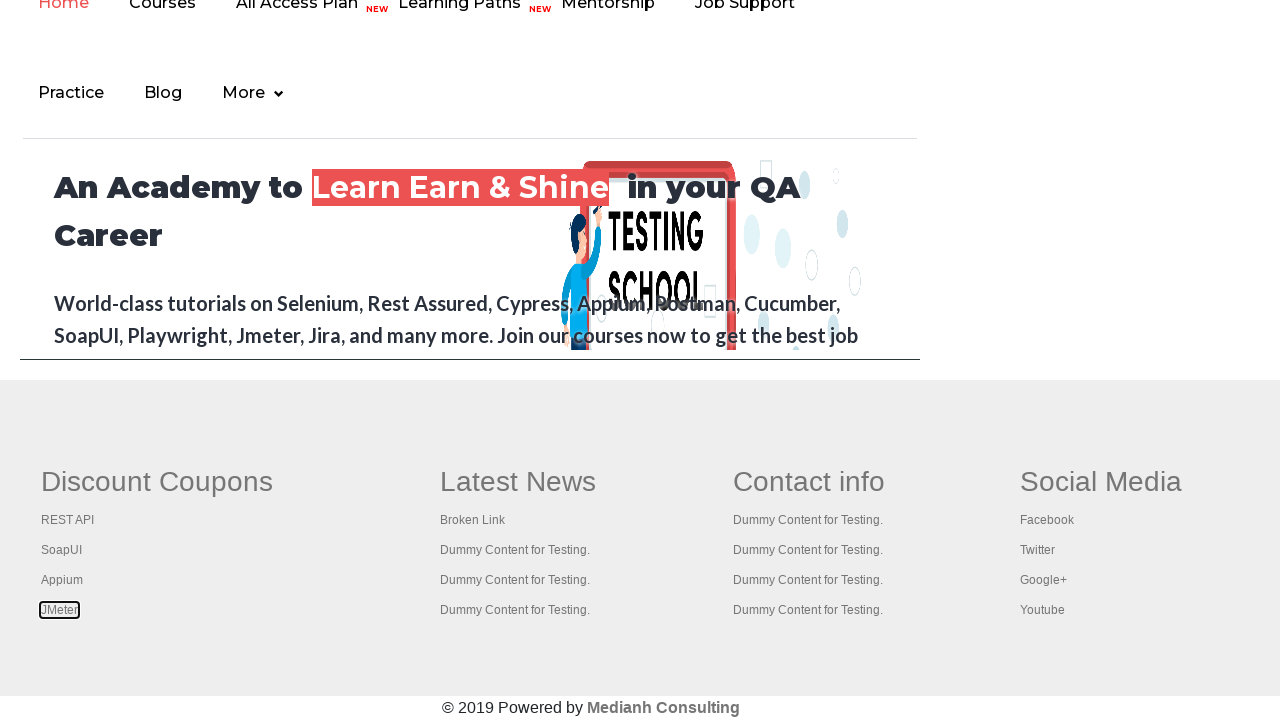